Tests dropdown and multi-select functionality by selecting programming languages and Selenium tool suite options using various selection methods (visible text, value, index)

Starting URL: https://chandanachaitanya.github.io/selenium-practice-site/

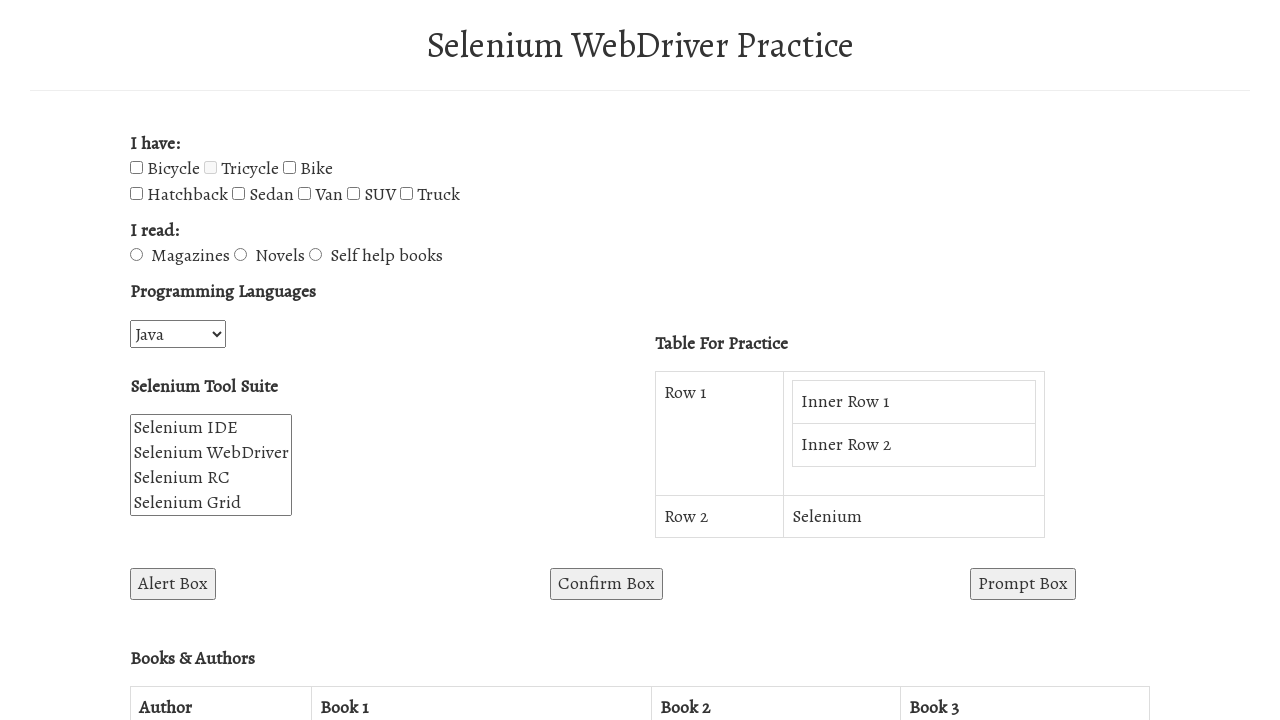

Navigated to selenium practice site
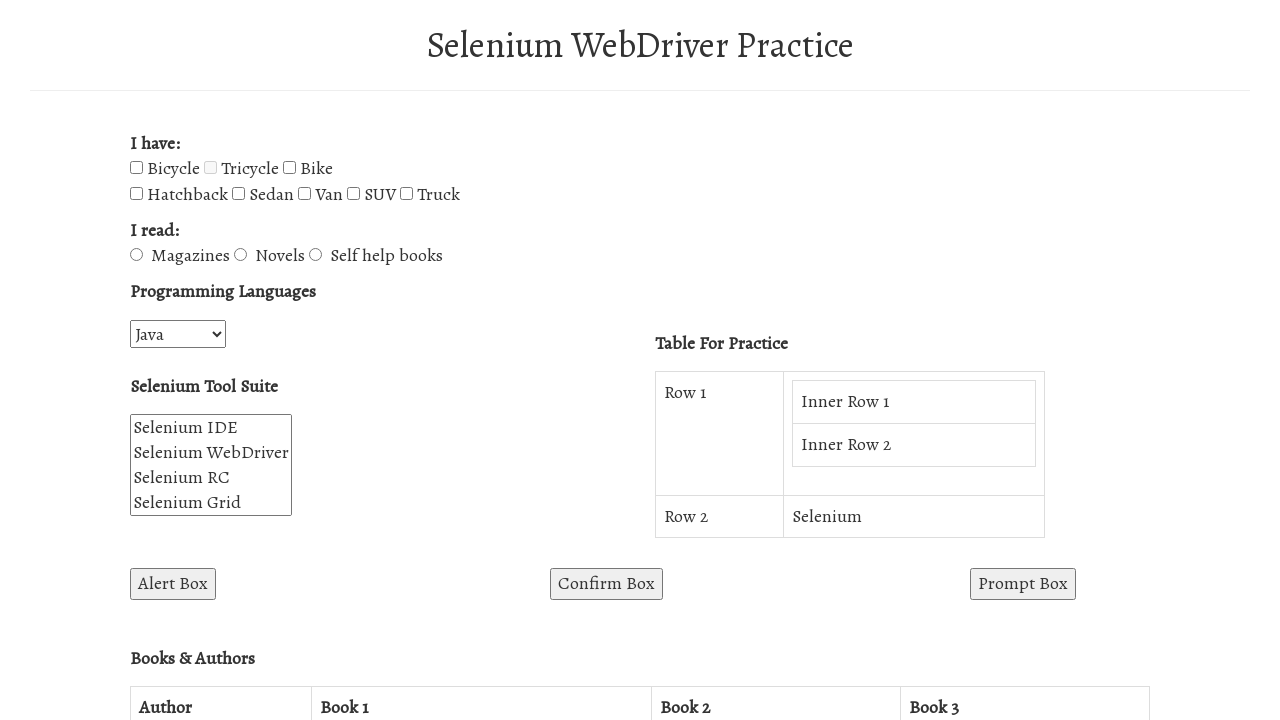

Selected 'JavaScript' from Programming Languages dropdown by visible text on #programming-languages
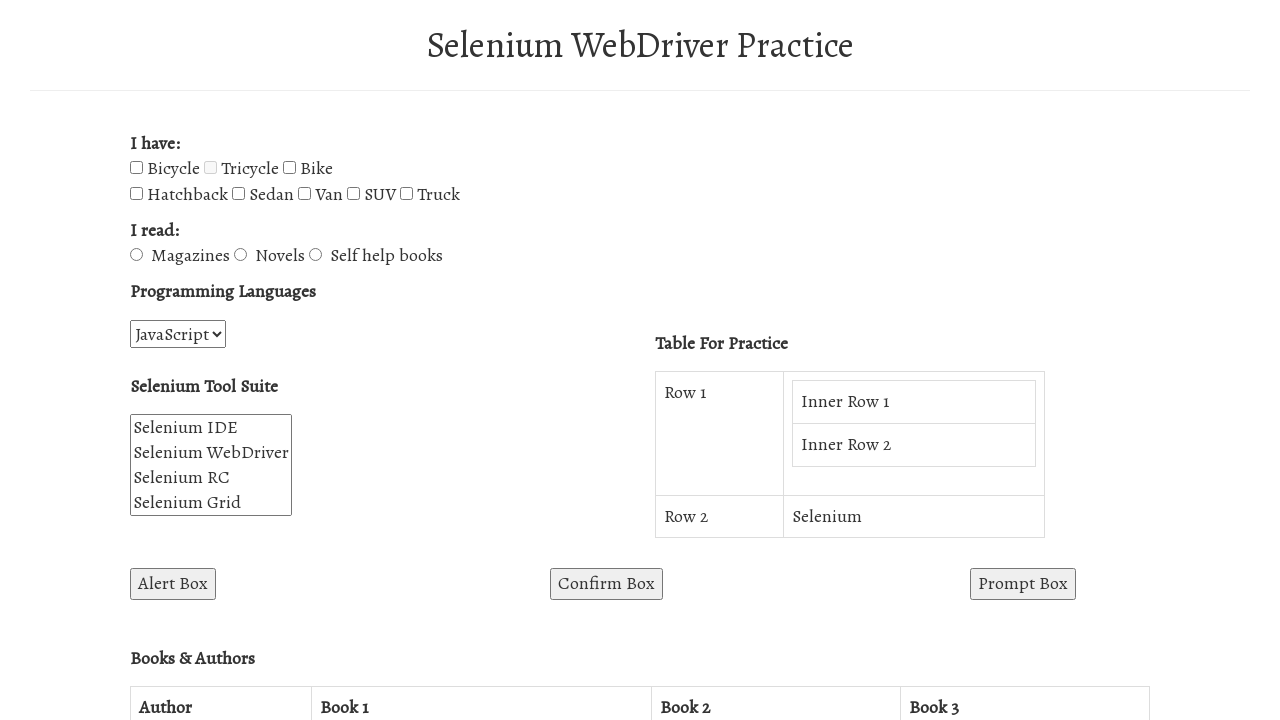

Selected 'Selenium RC' from Selenium Tool Suite multi-select by value on select[name='selenium_suite']
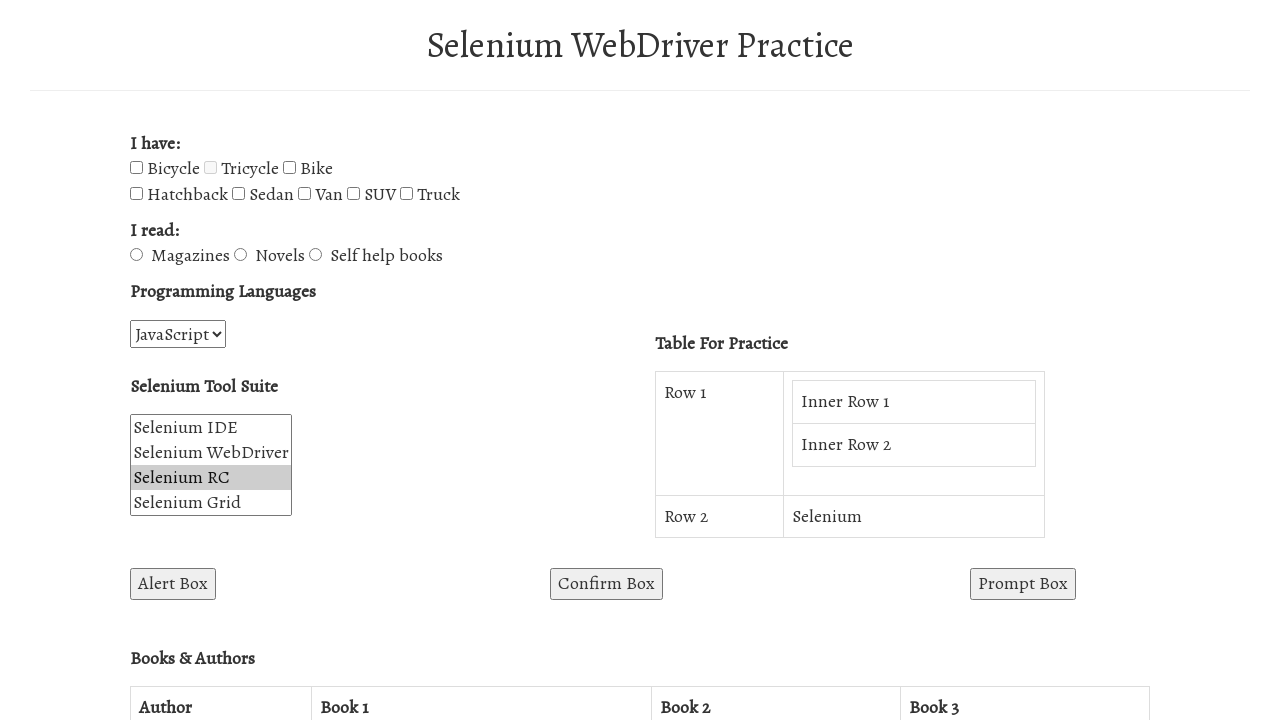

Selected 'Advantages' from Selenium Tool Suite multi-select by value on select[name='selenium_suite']
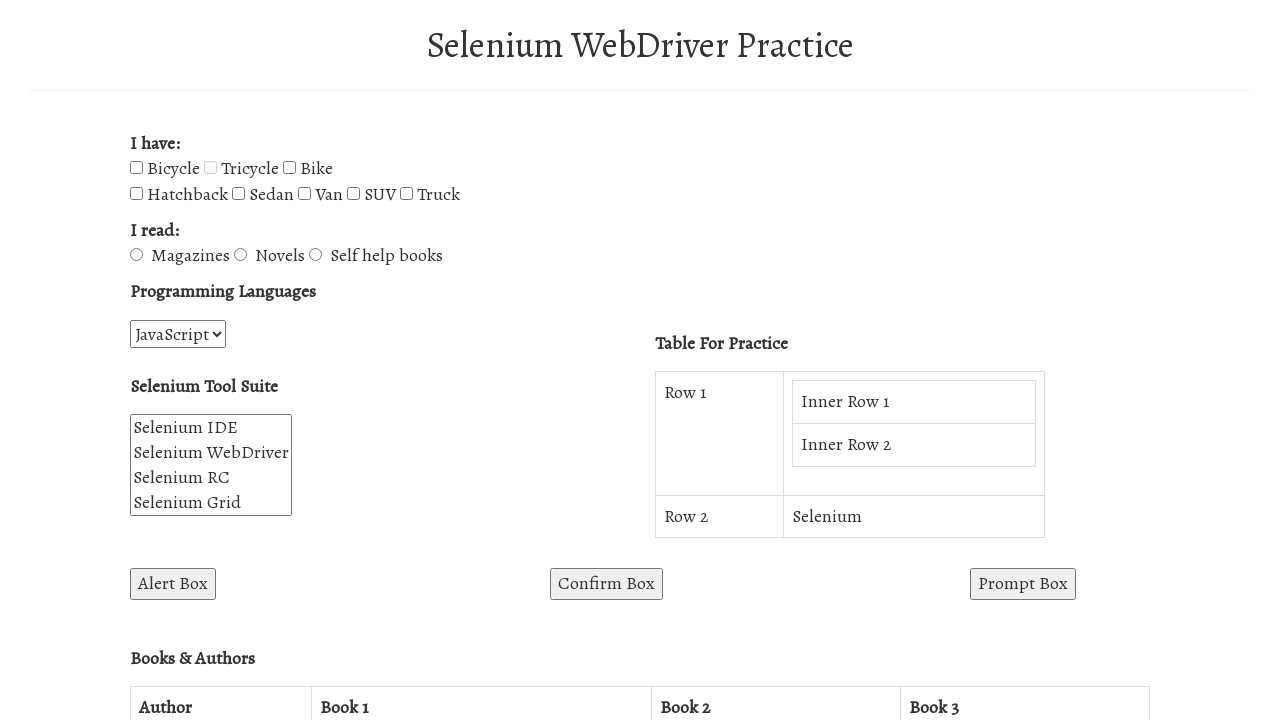

Deselected 'Selenium RC' and kept only 'Advantages' selected on select[name='selenium_suite']
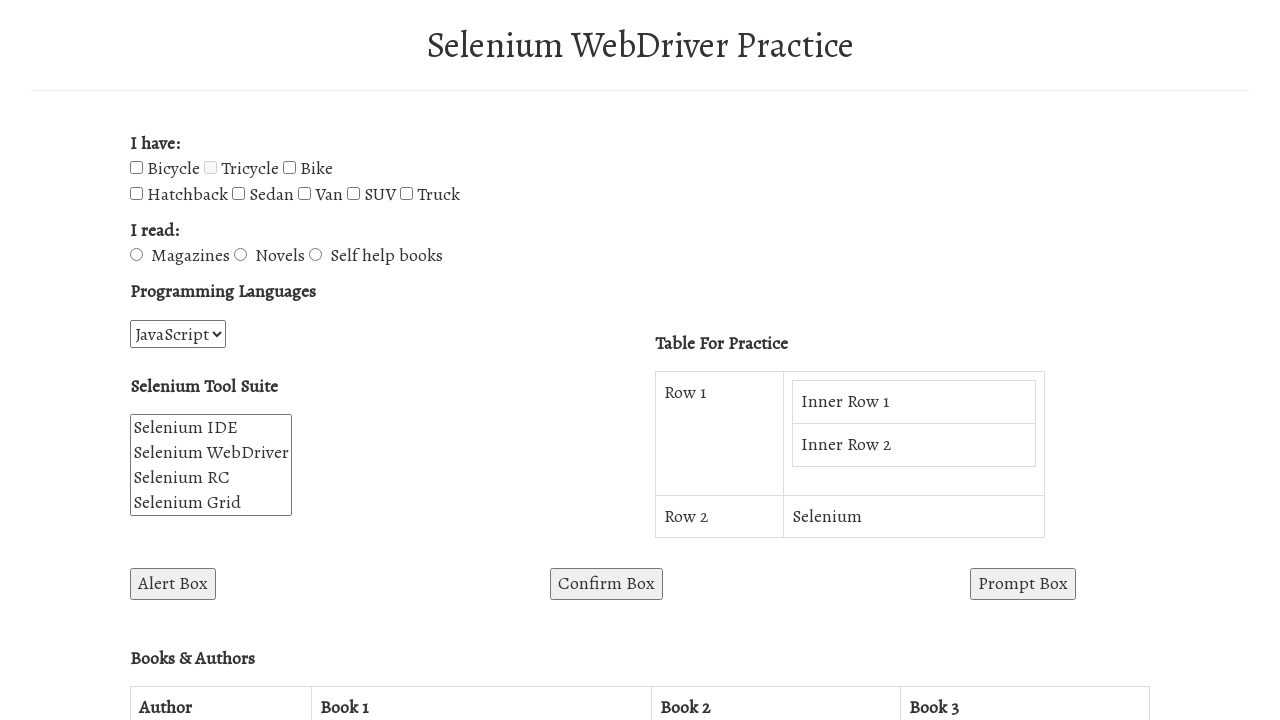

Selected 'Selenium WebDriver' and maintained 'Advantages' selection in multi-select on select[name='selenium_suite']
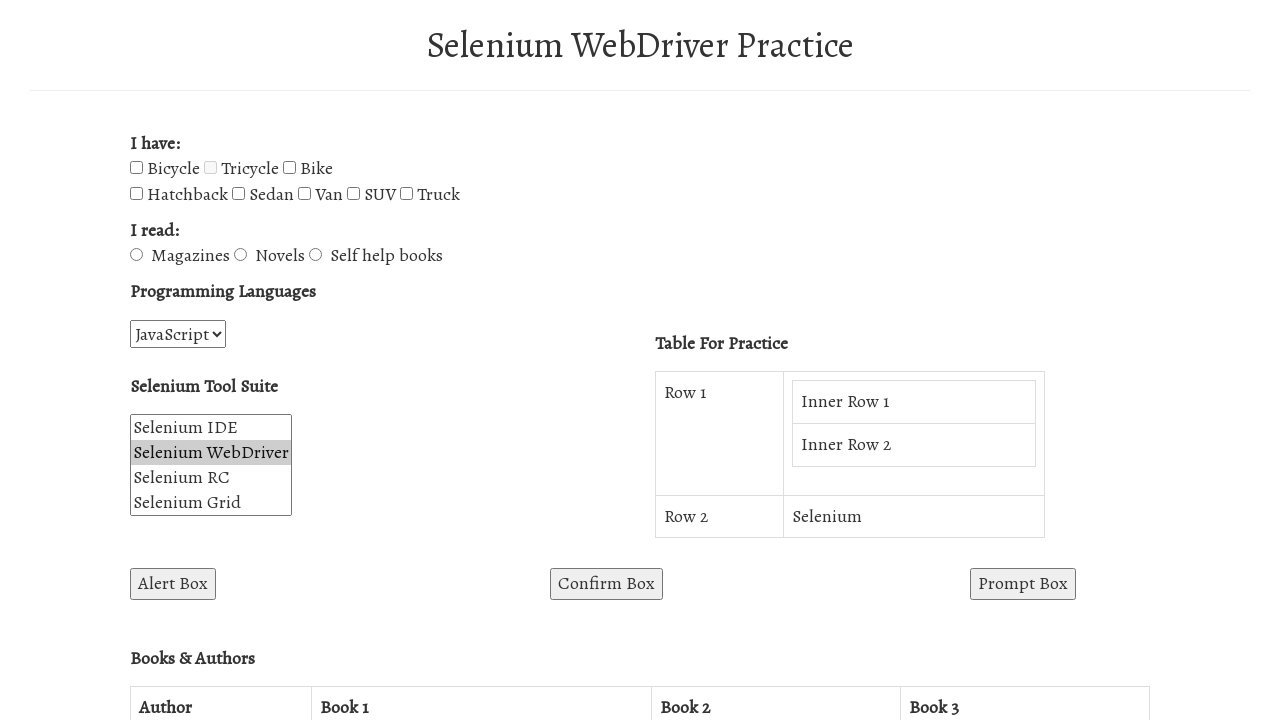

Waited 500ms to verify selections are applied
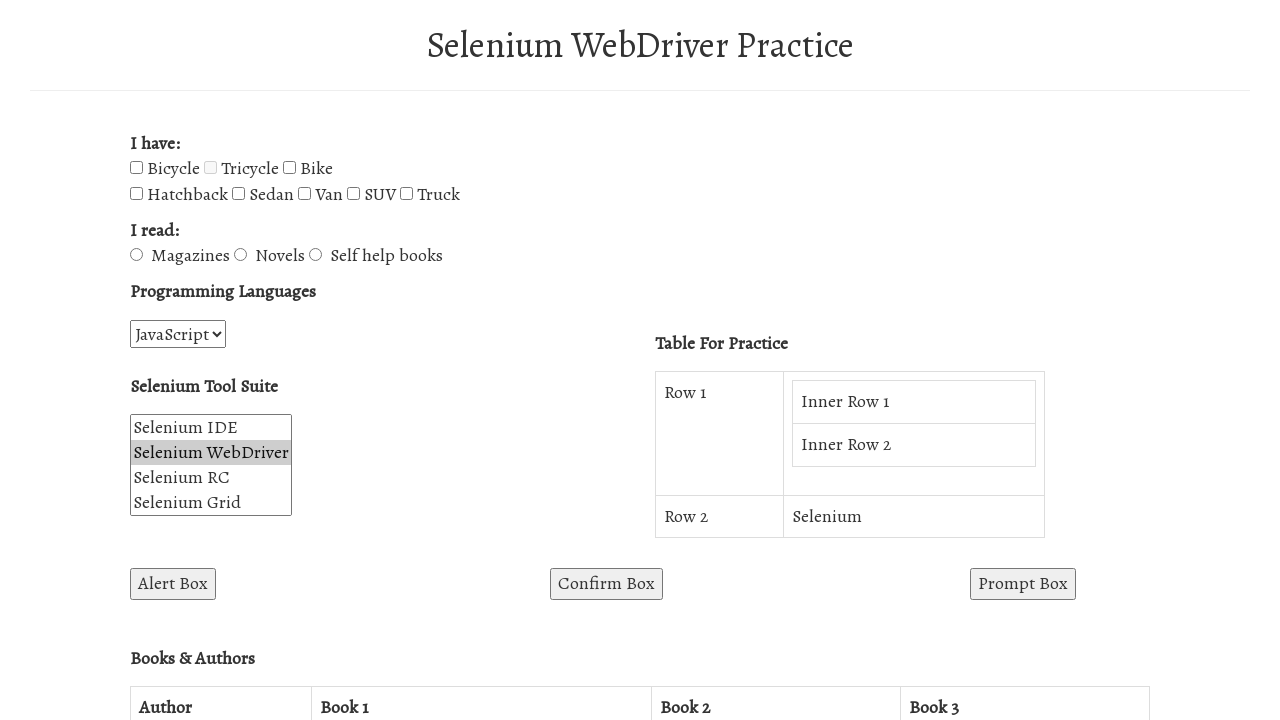

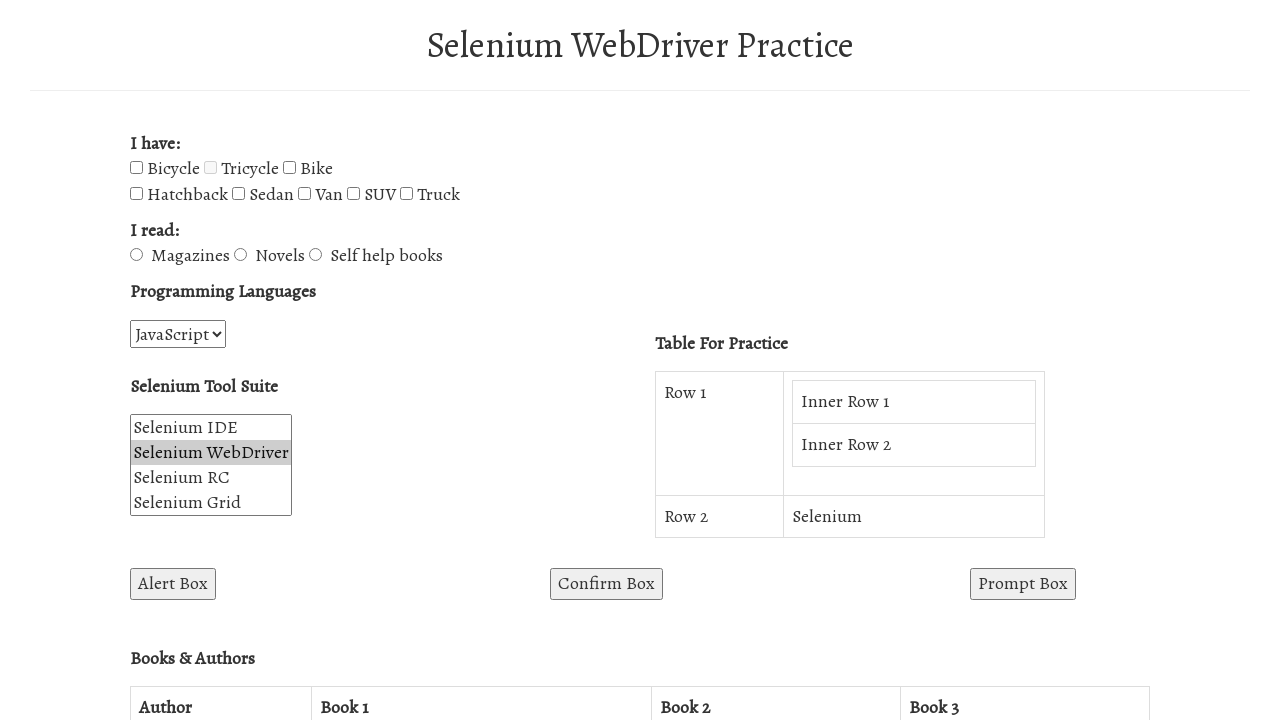